Tests the "load more" functionality on a Fox News category page by clicking the load more button and verifying that additional articles are loaded.

Starting URL: https://www.foxnews.com/category/health/infectious-disease/coronavirus

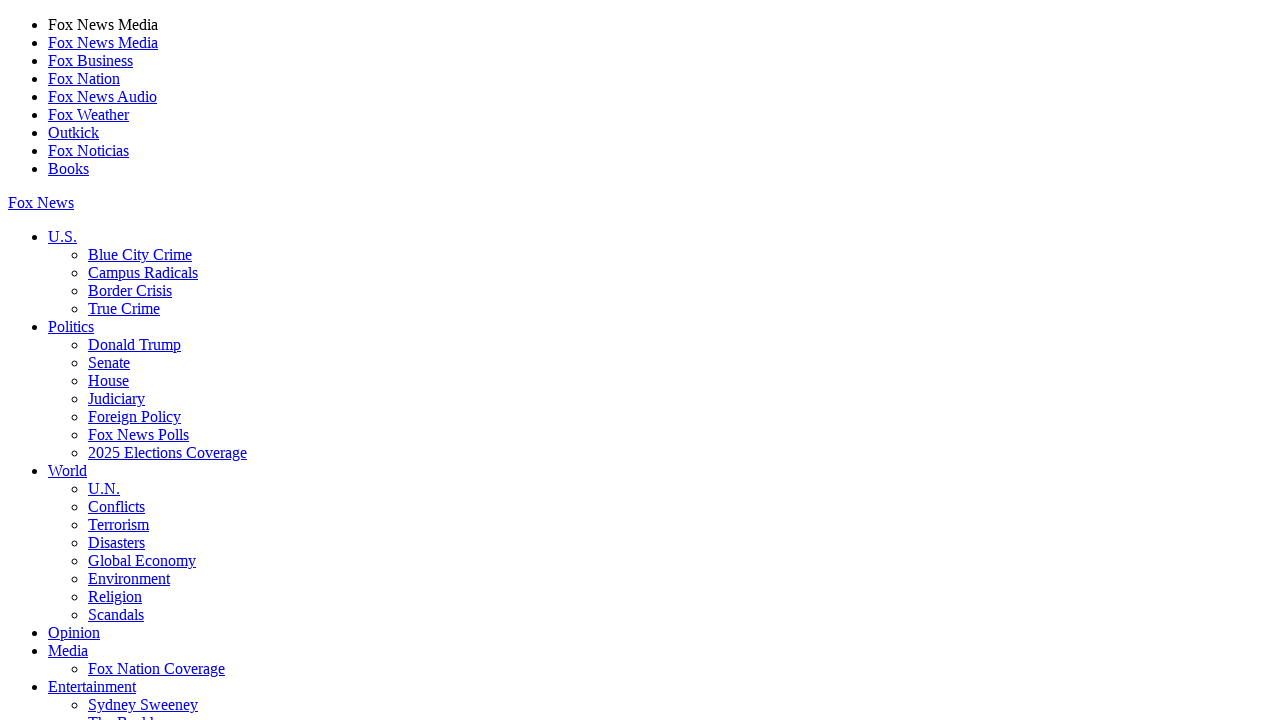

Waited for article list section to load
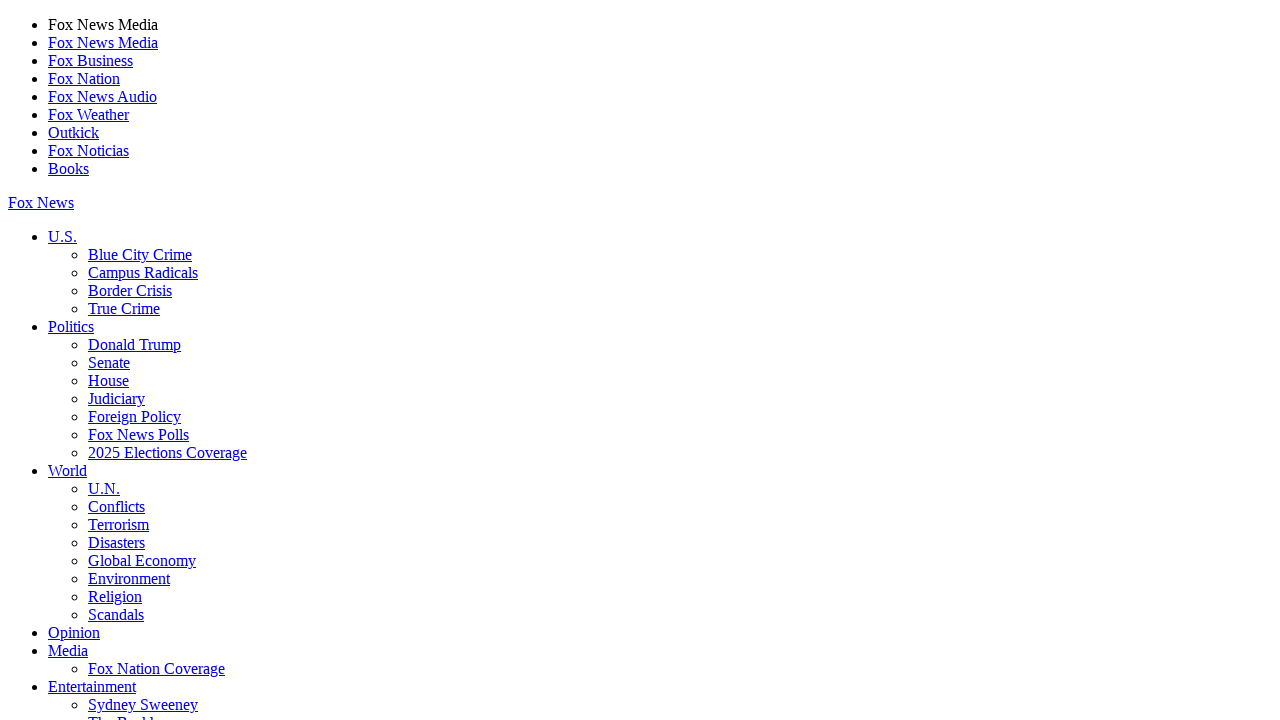

Waited for initial articles to be present
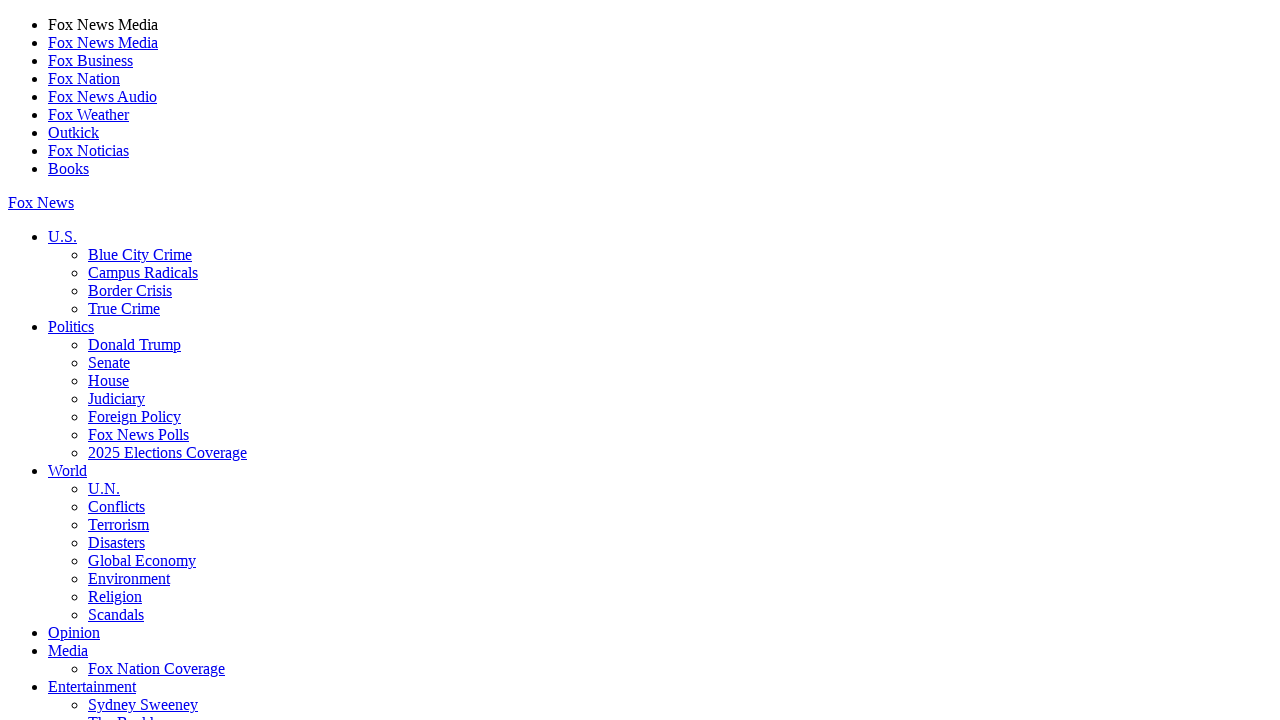

Got initial article count: 18 articles
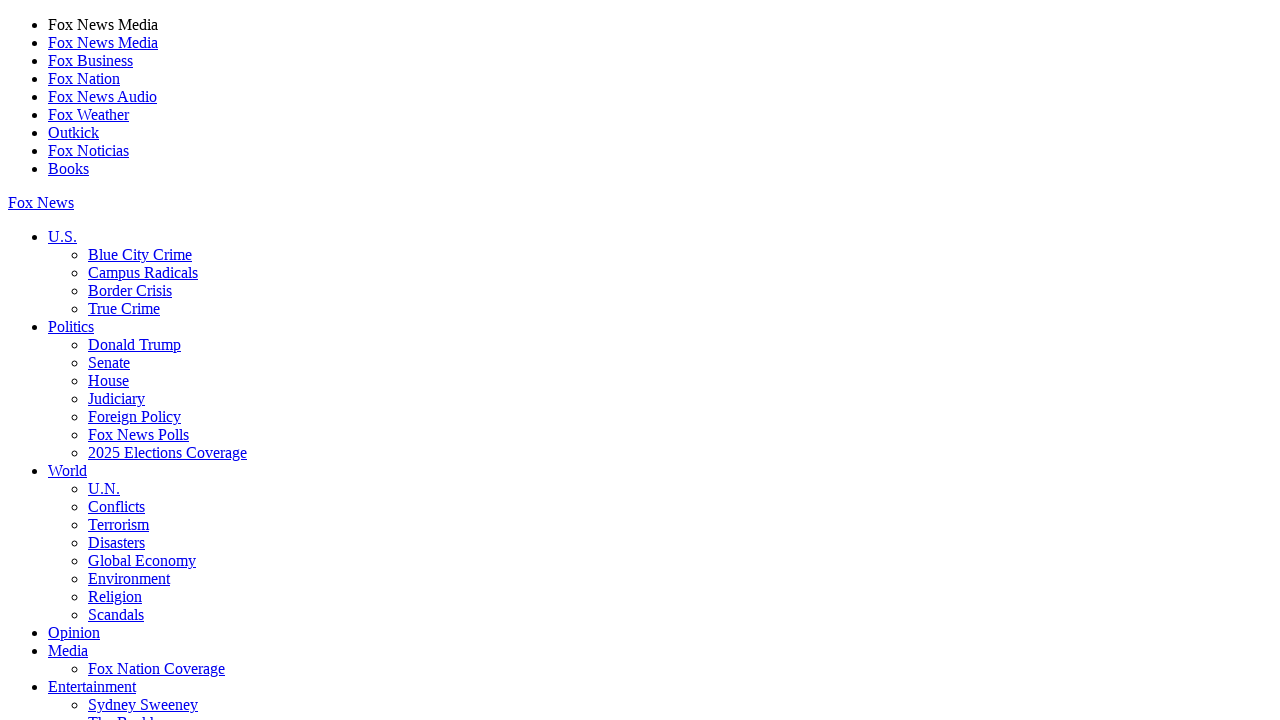

Clicked the Load More button at (46, 361) on footer div.load-more a
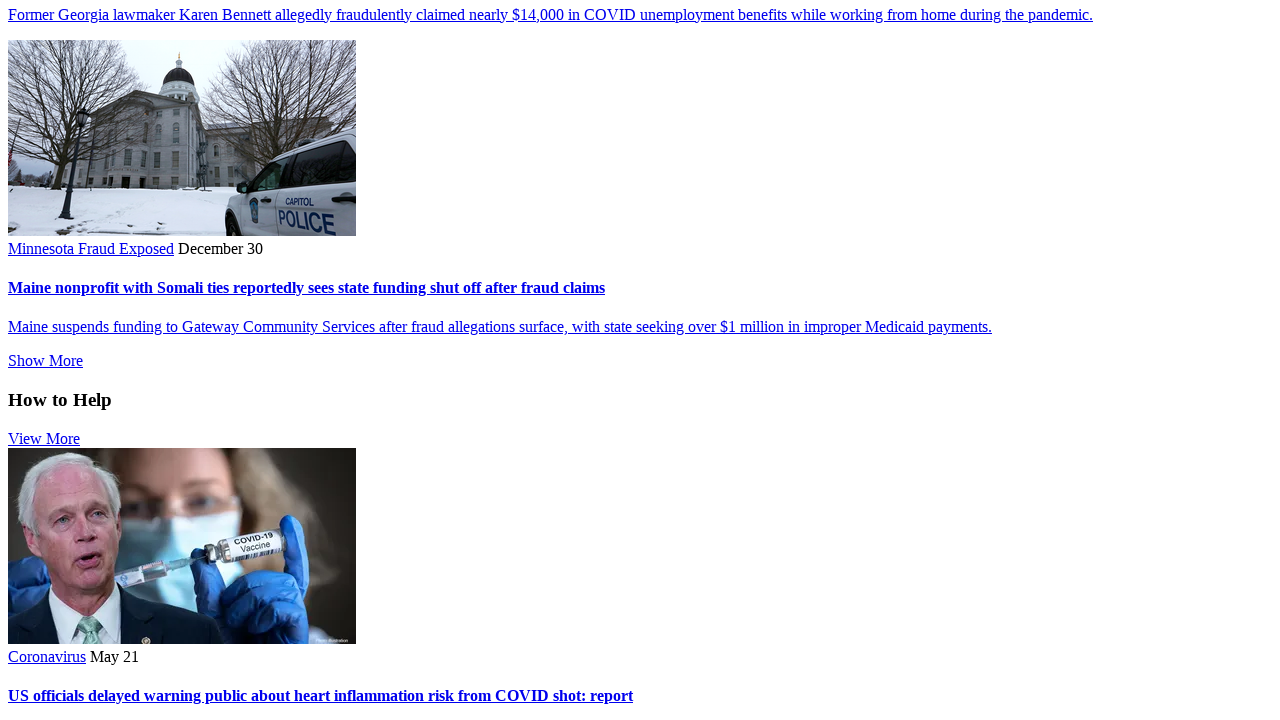

Waited 2 seconds for new content to load
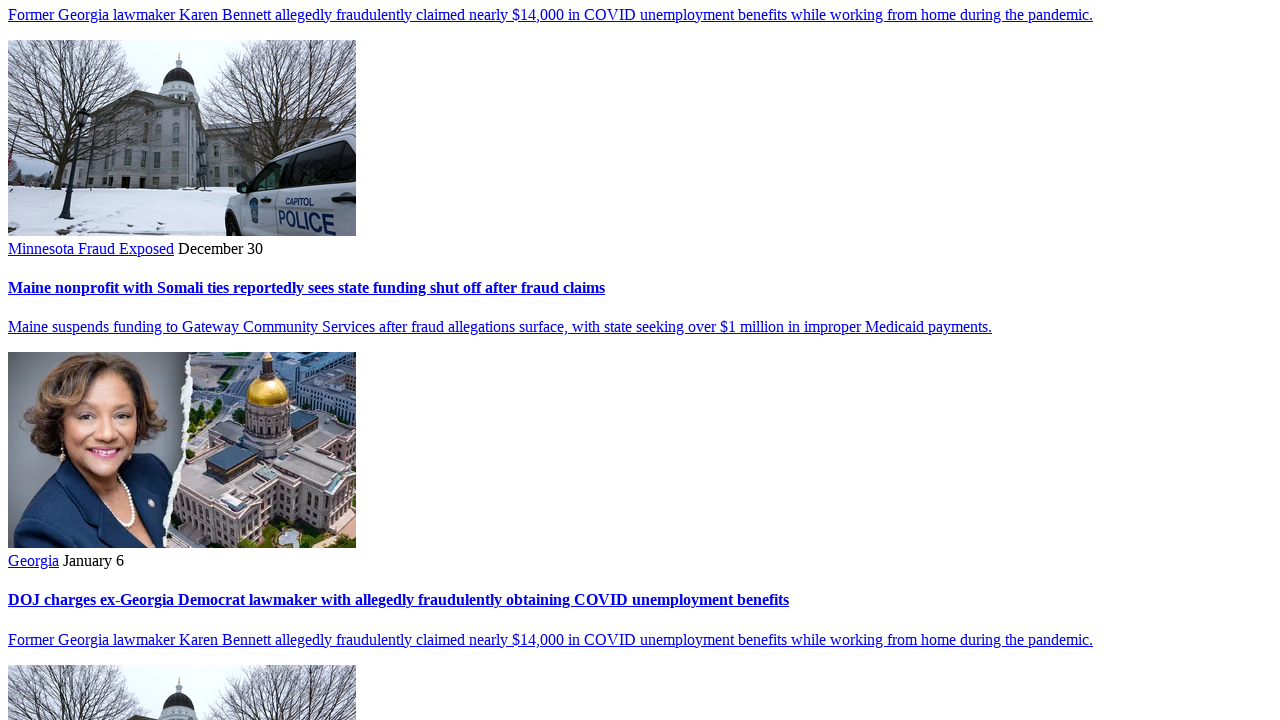

Verified article count increased from 18
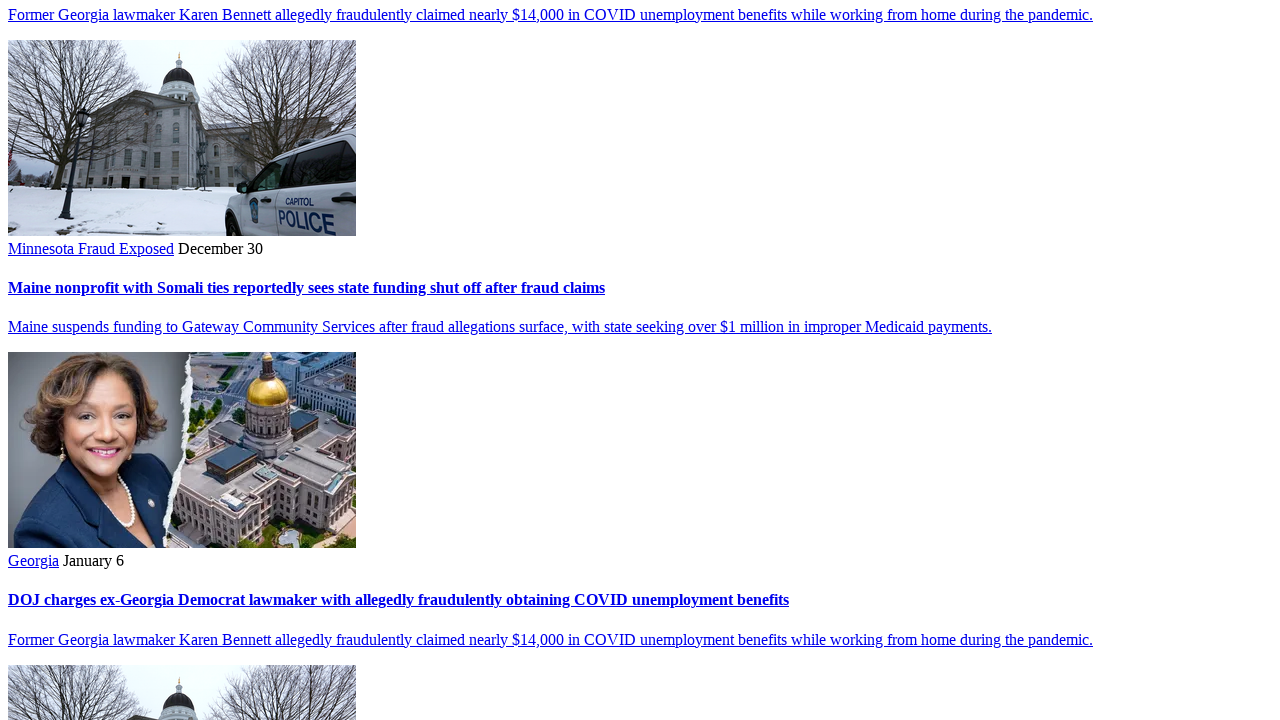

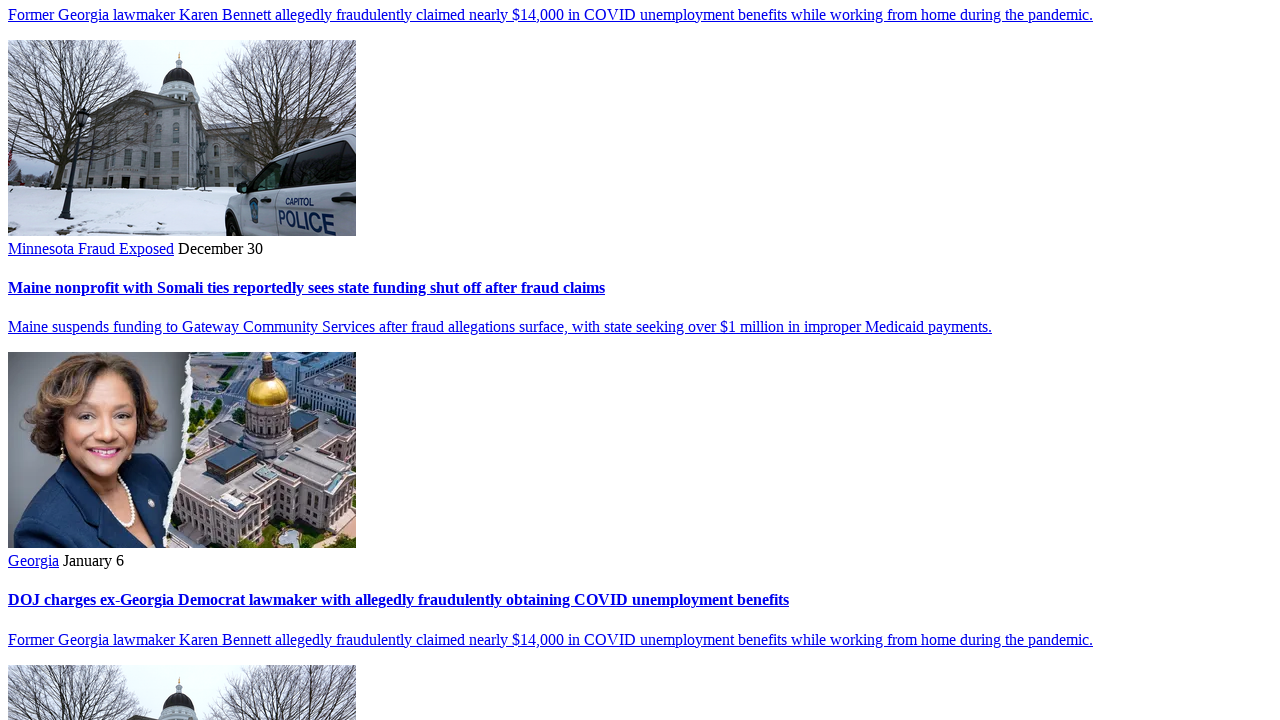